Tests nested iframe navigation by switching through multiple frames and filling a text input inside the innermost frame

Starting URL: https://demo.automationtesting.in/Frames.html

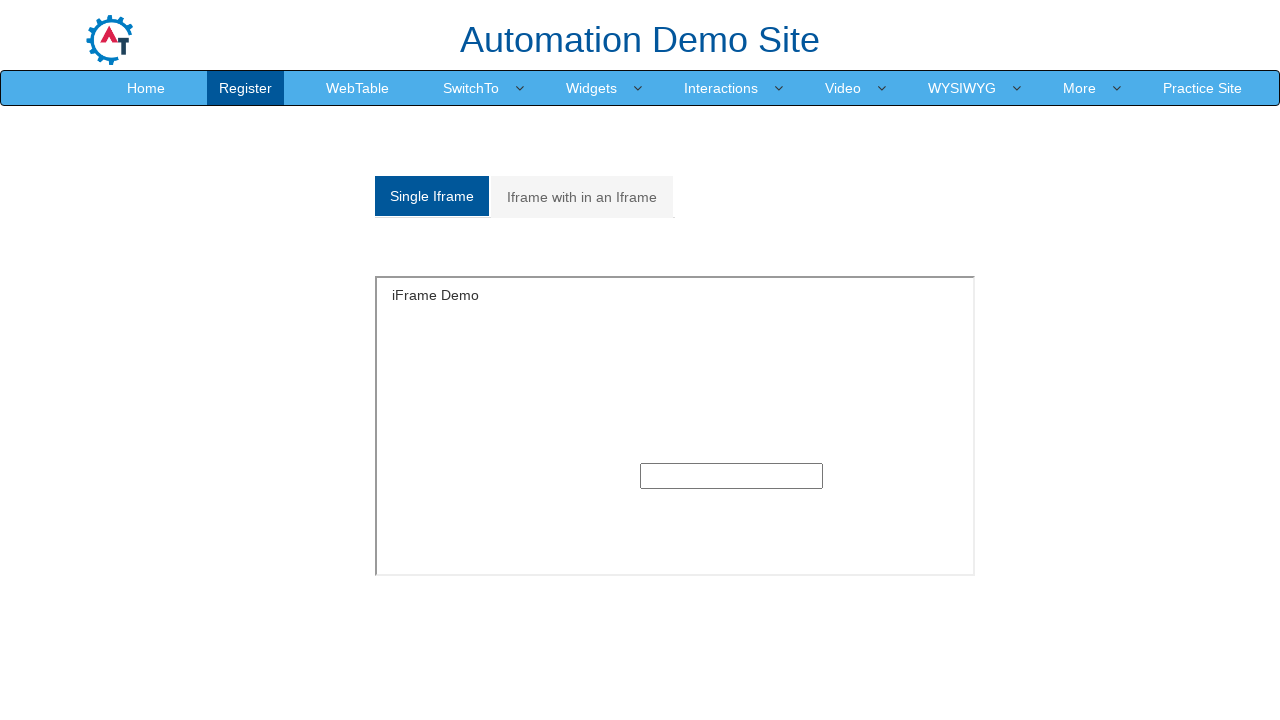

Clicked on the 'Iframe with in an Iframe' tab at (582, 197) on xpath=//a[normalize-space()='Iframe with in an Iframe']
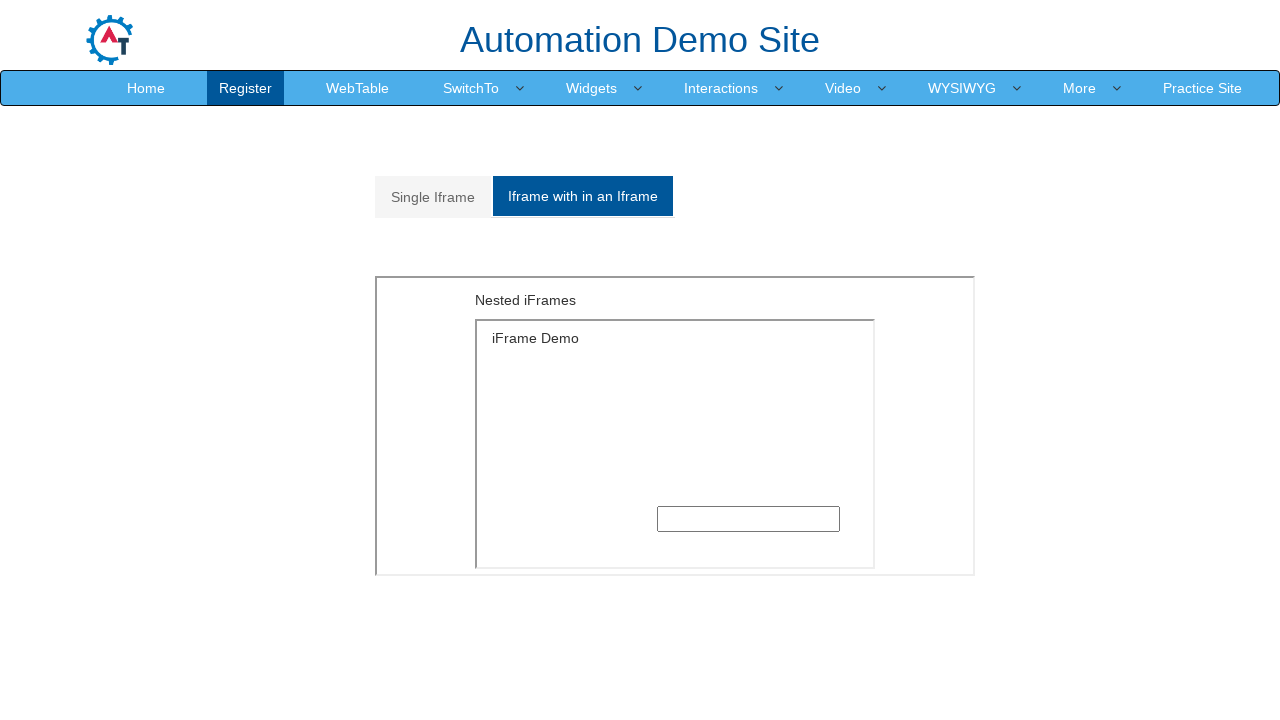

Located the outer iframe with src='MultipleFrames.html'
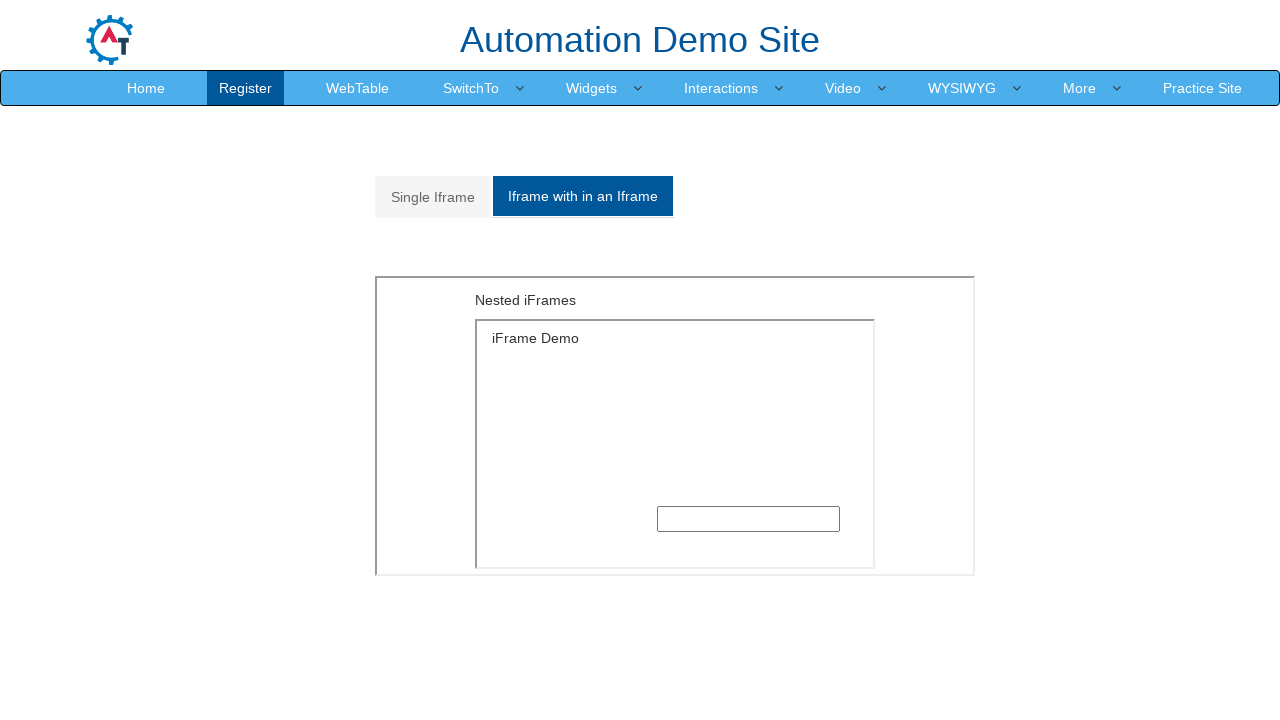

Located the inner iframe nested within the outer frame
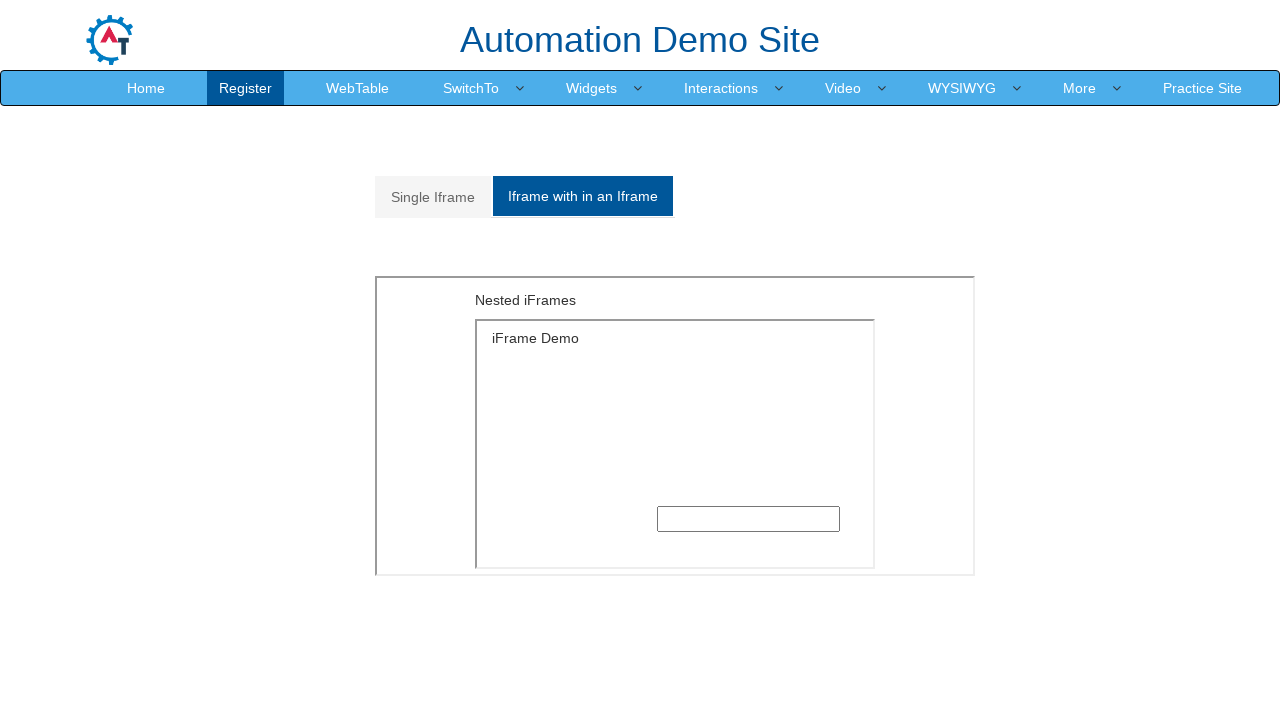

Filled text input inside nested frames with 'welcome' on xpath=//iframe[@src='MultipleFrames.html'] >> internal:control=enter-frame >> xp
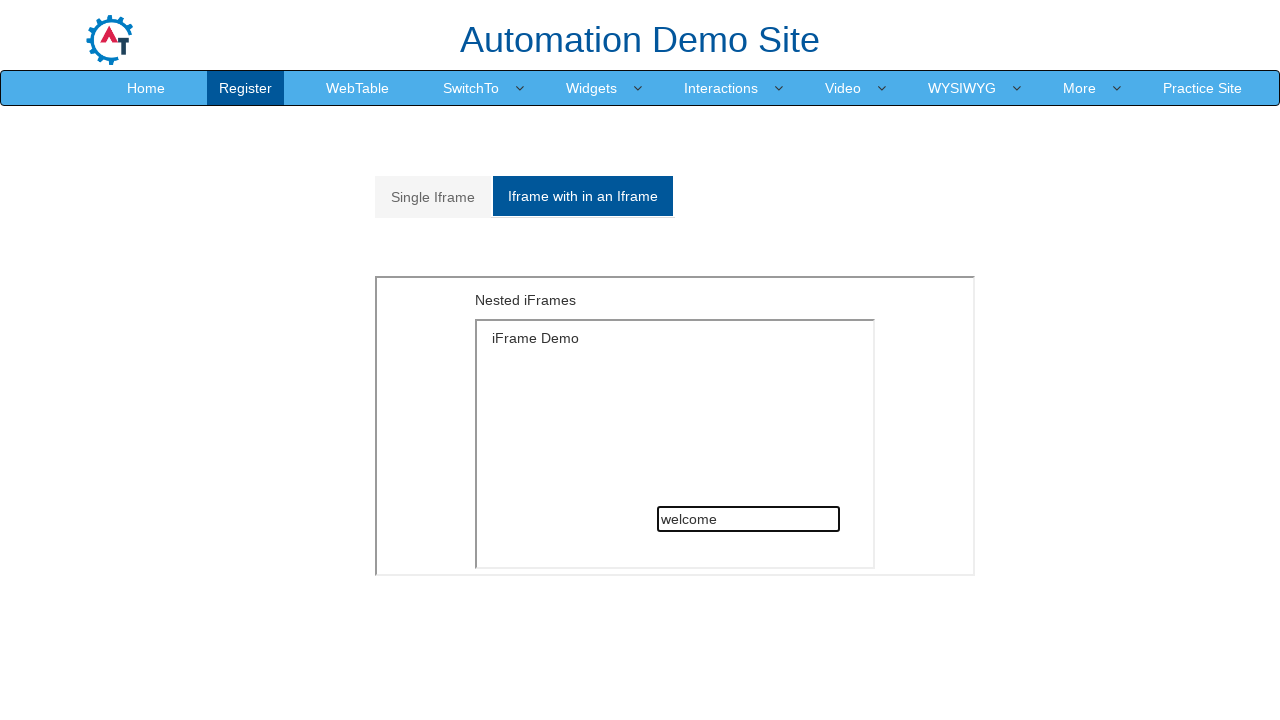

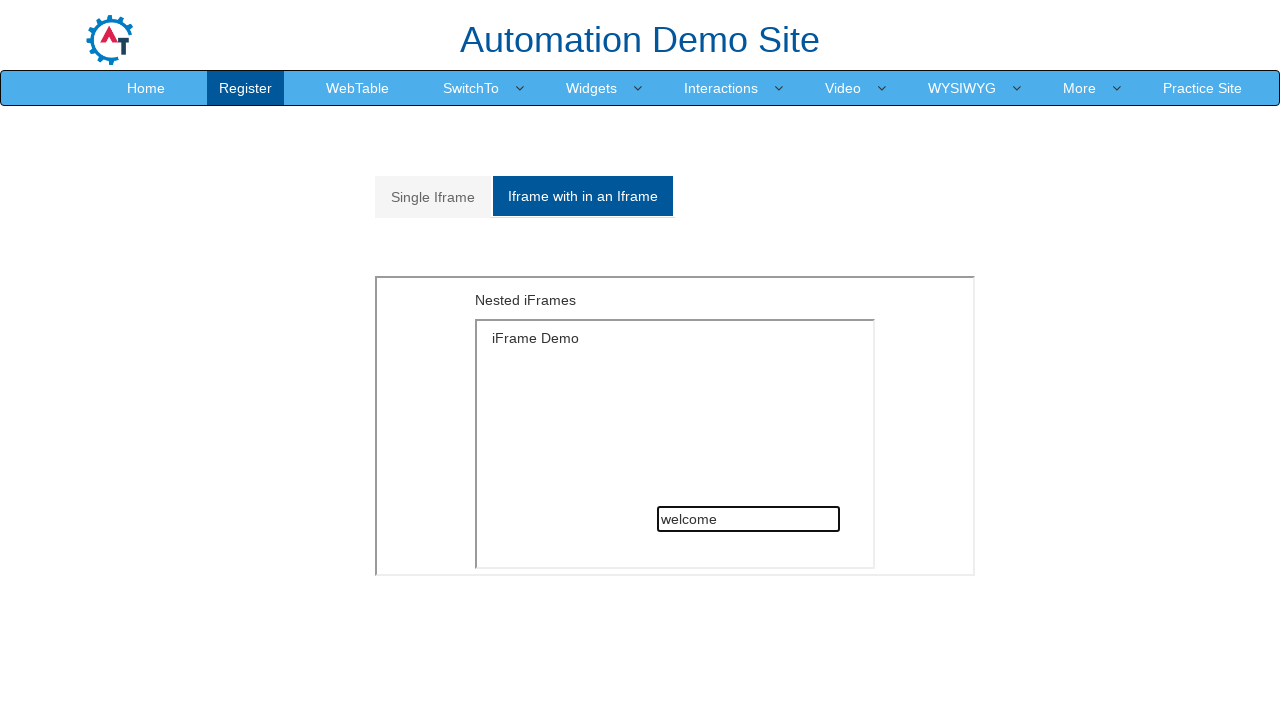